Tests a registration form by filling in three input fields in the first block and submitting the form, then verifies a success message is displayed

Starting URL: http://suninjuly.github.io/registration1.html

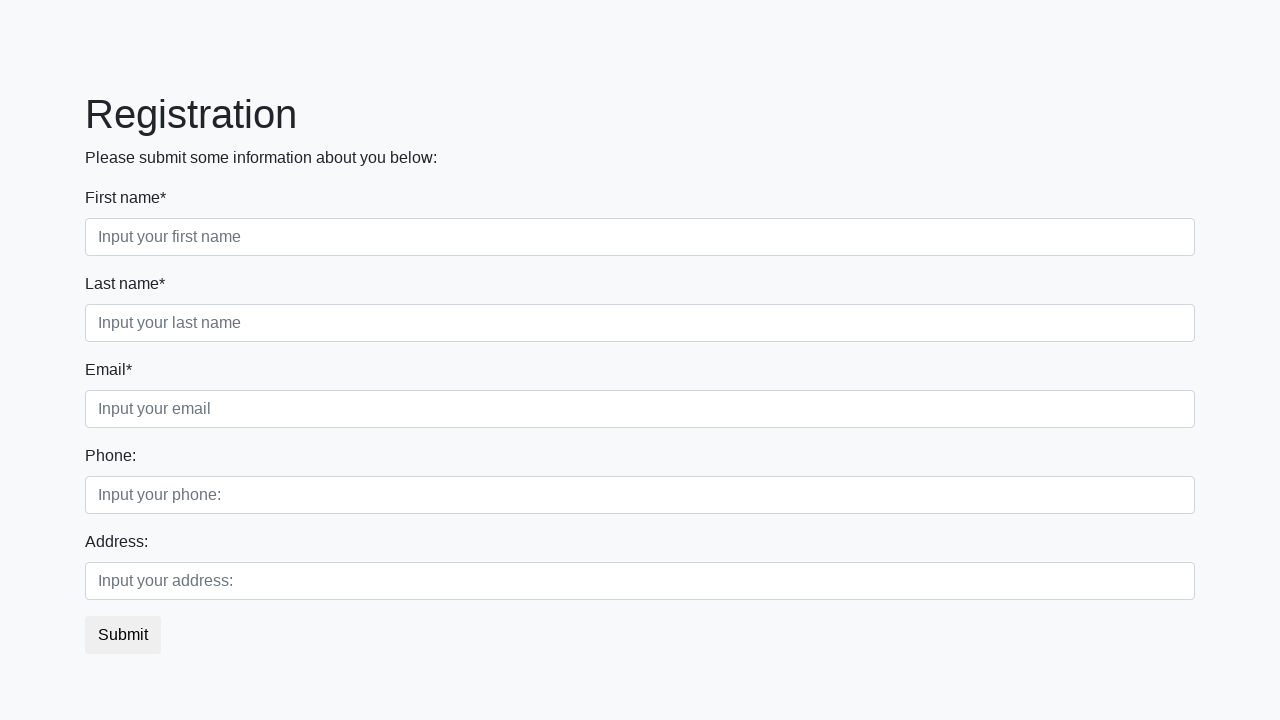

Filled first name field with 'John' on .first_block .first
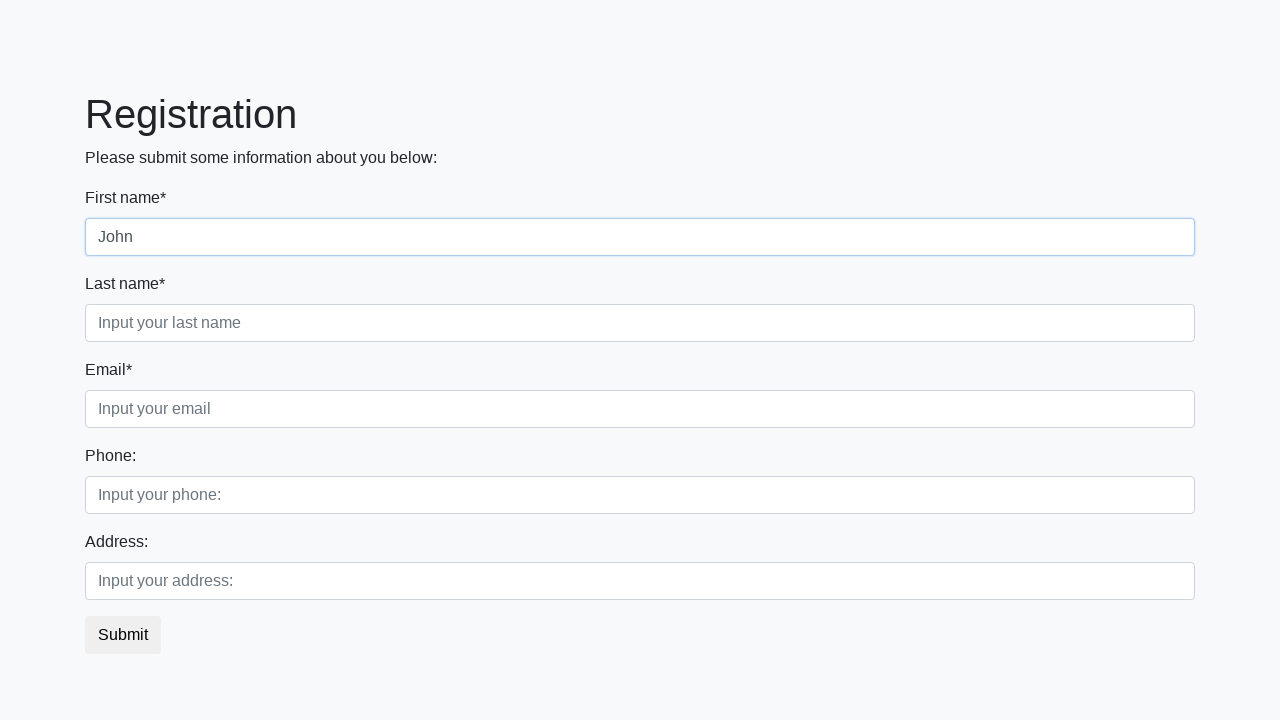

Filled last name field with 'Doe' on .first_block .second
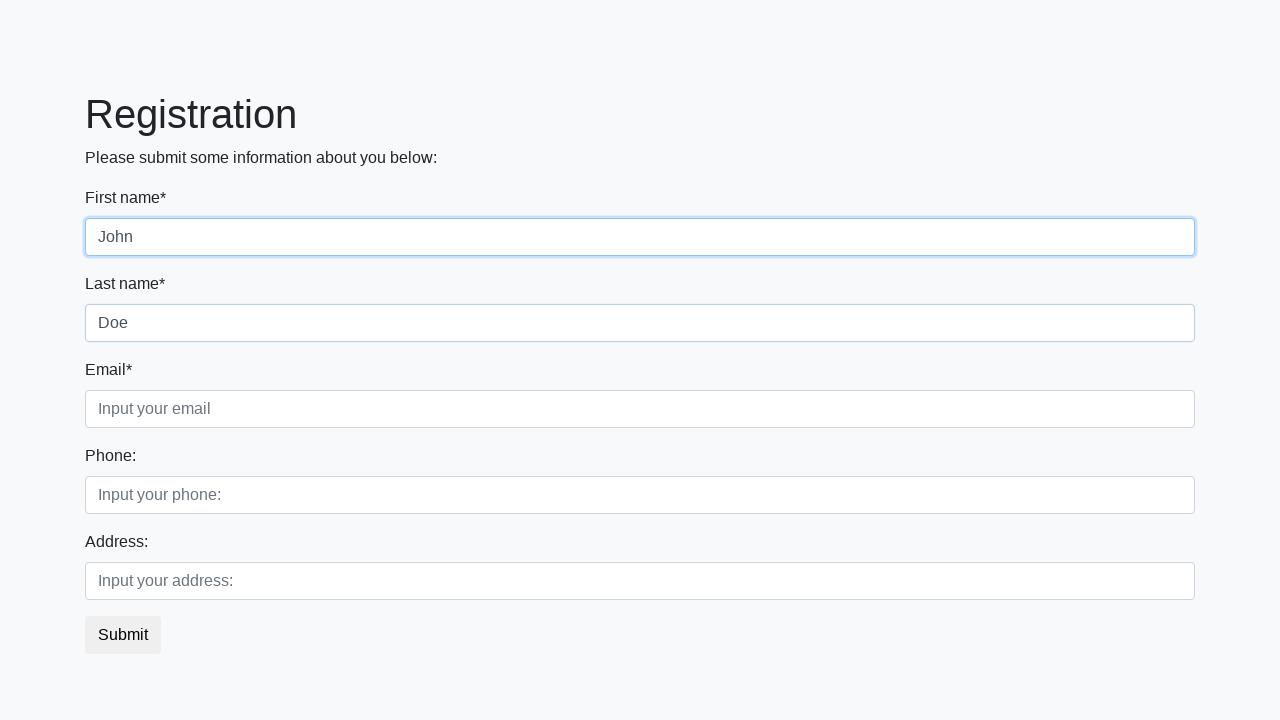

Filled email field with 'john.doe@example.com' on .first_block .third
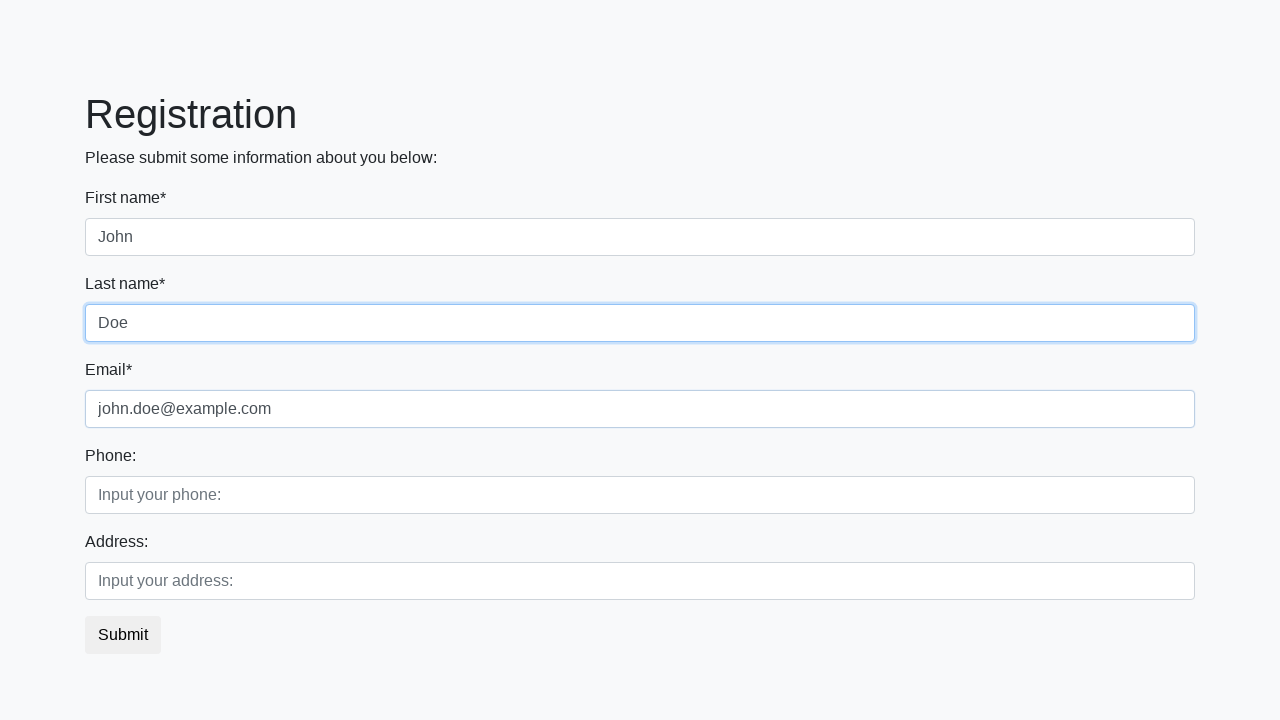

Clicked submit button to submit registration form at (123, 635) on .btn
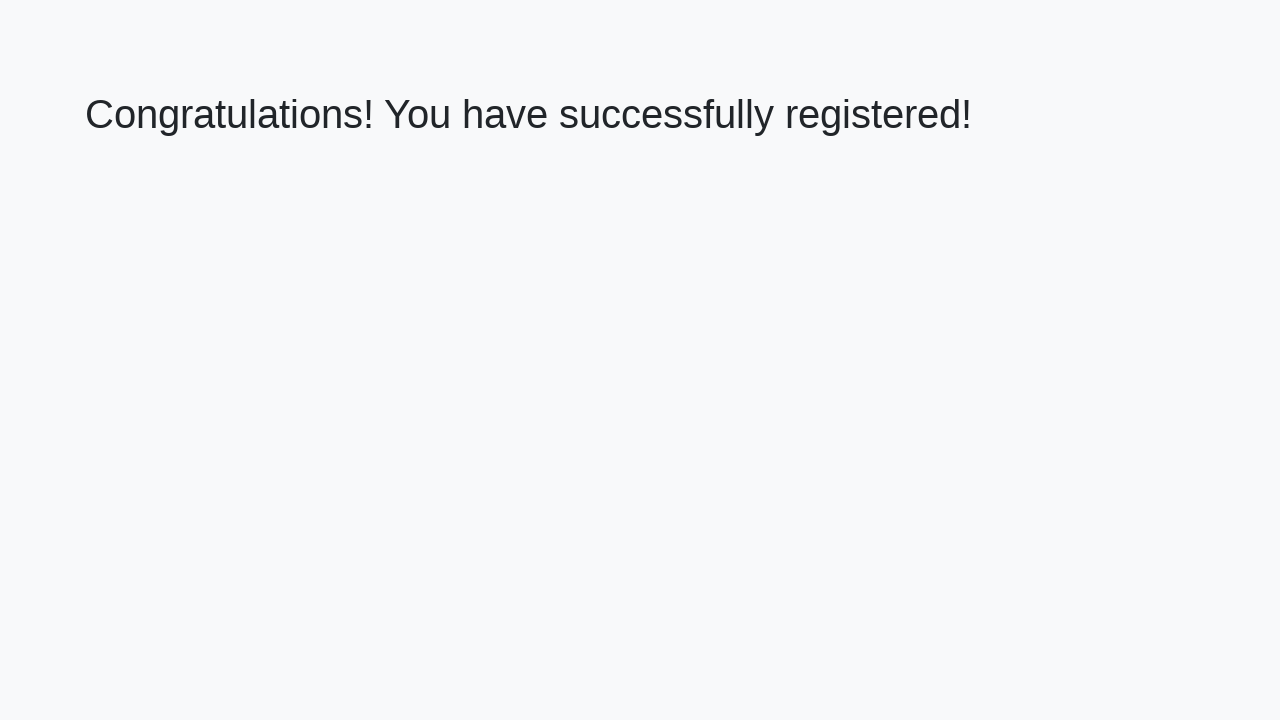

Success message h1 element loaded and visible
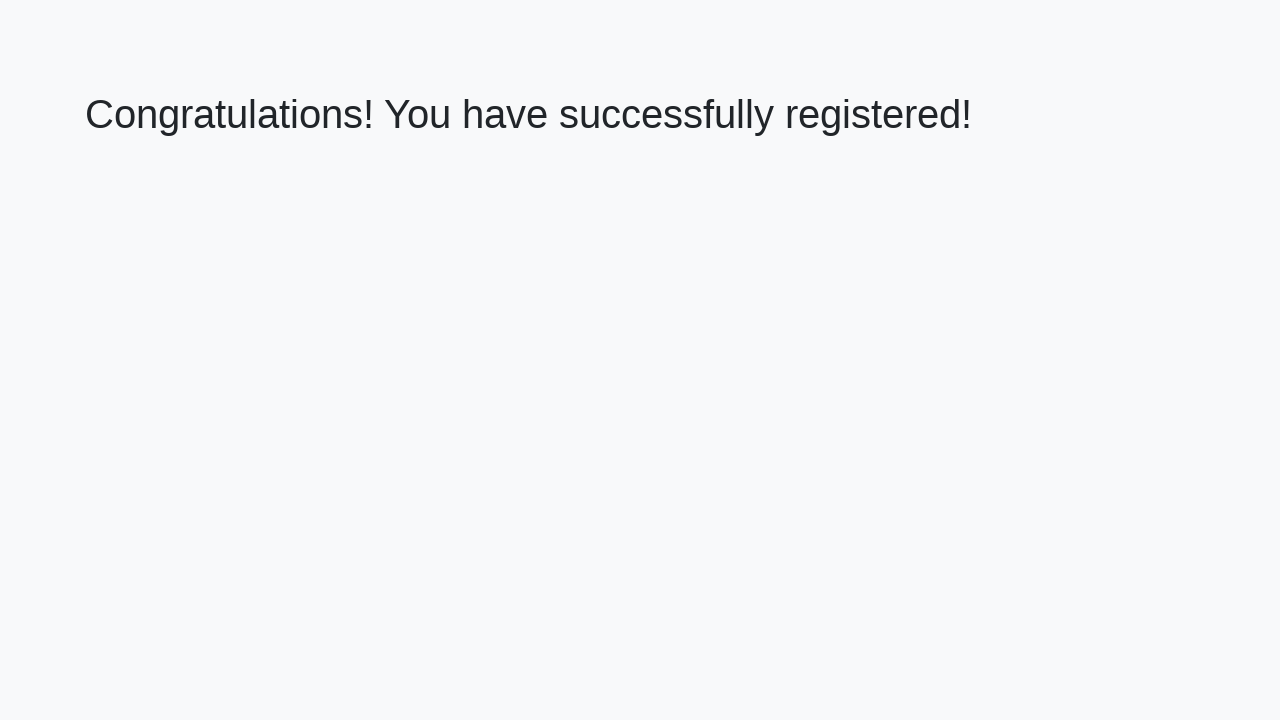

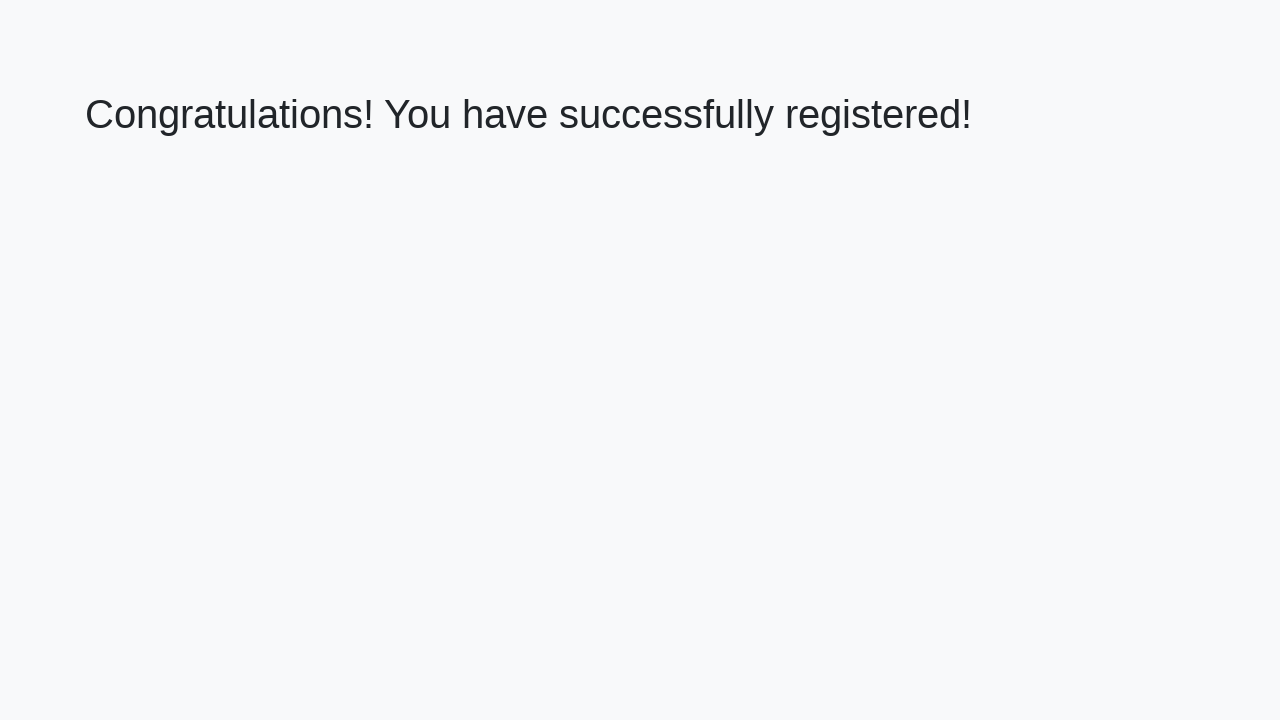